Navigates to Rahul Shetty Academy website and verifies the page loads by checking the title and URL are accessible.

Starting URL: https://rahulshettyacademy.com

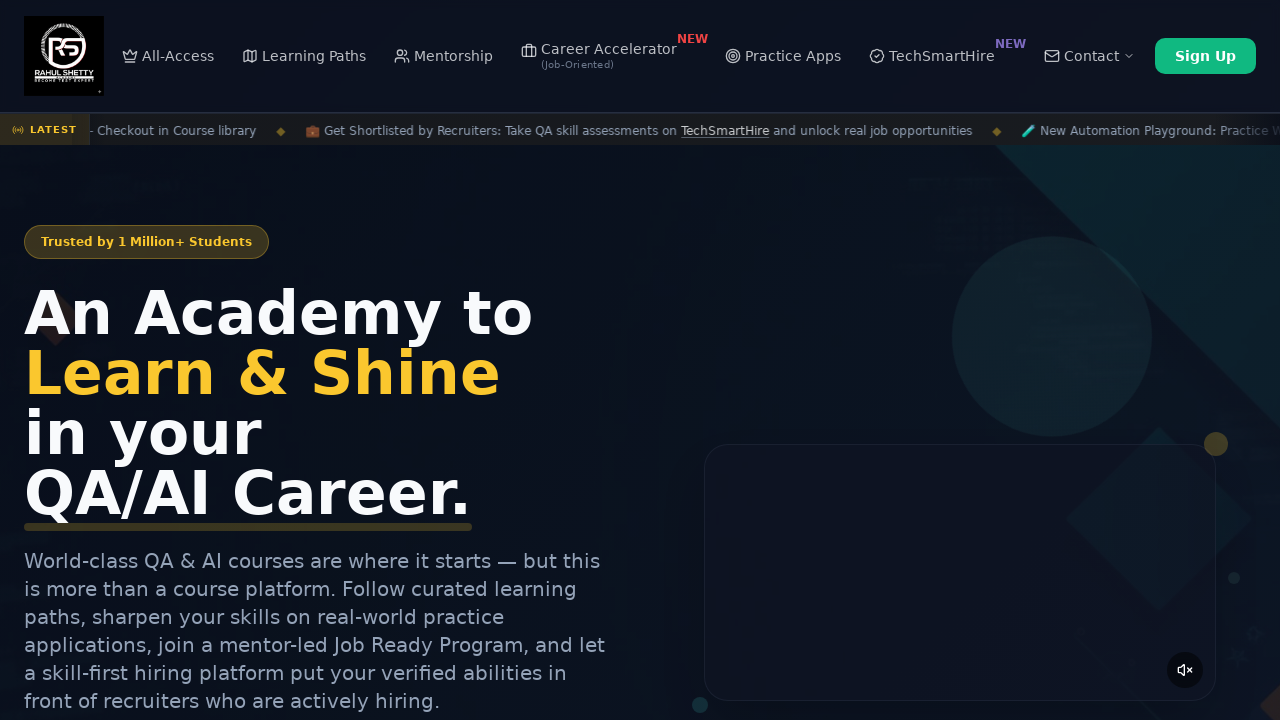

Waited for page to load with domcontentloaded state
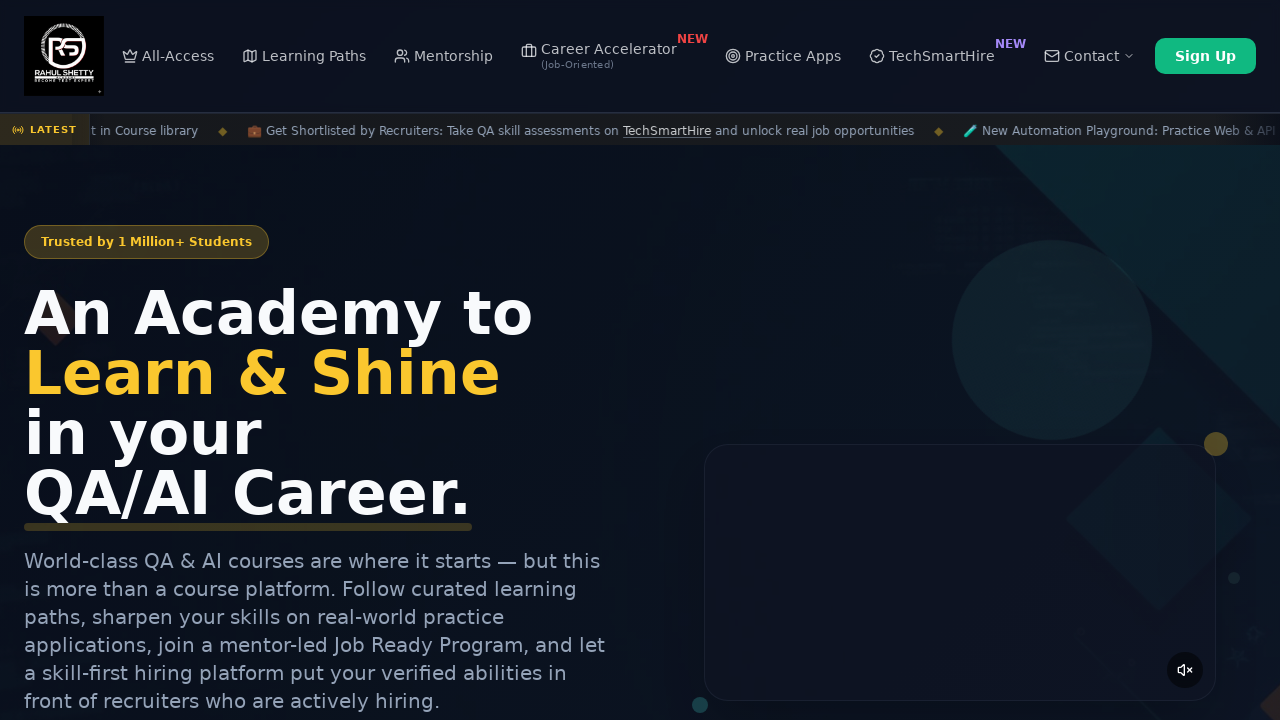

Verified page title is present
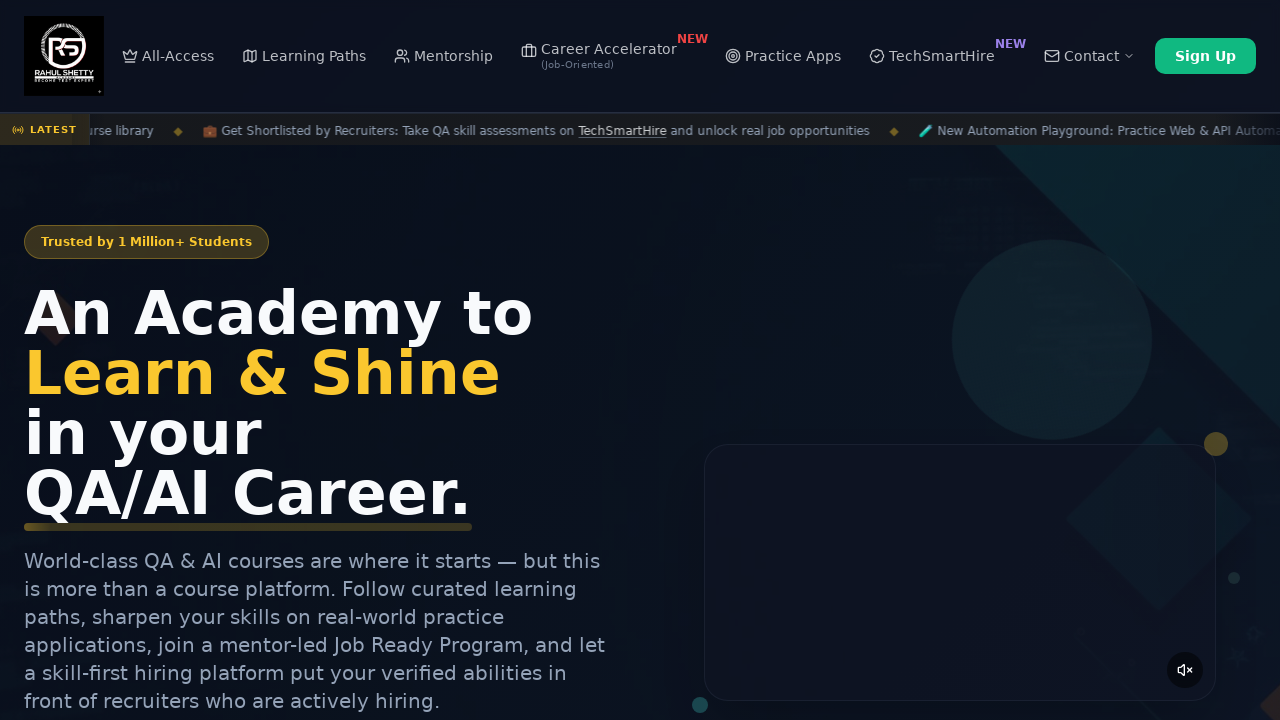

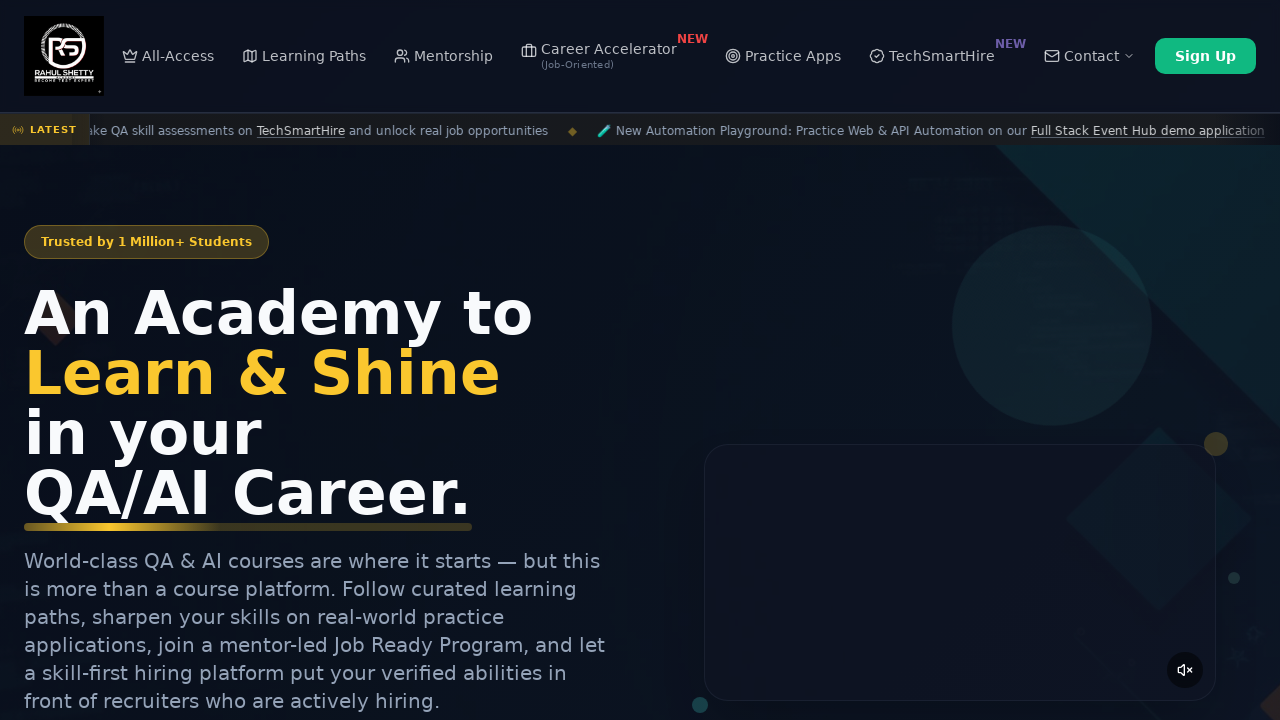